Waits for a house price to drop to $100, clicks the book button, then solves a mathematical problem and submits the answer

Starting URL: http://suninjuly.github.io/explicit_wait2.html

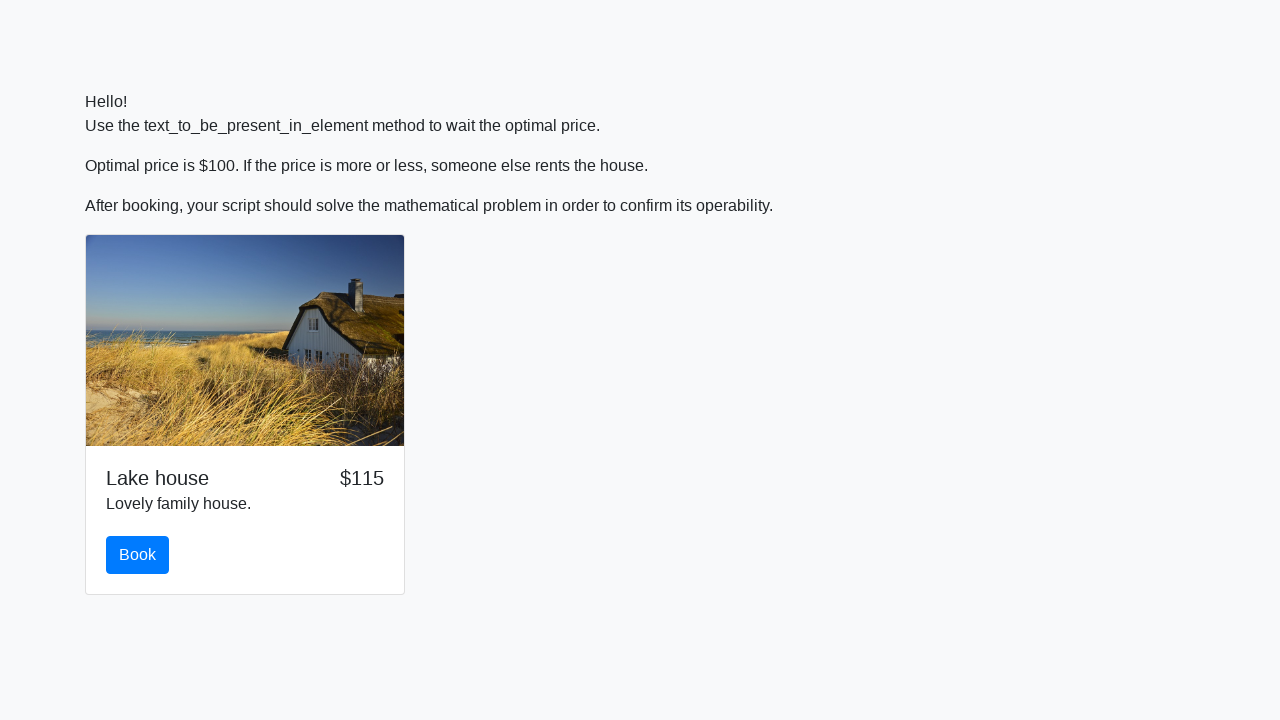

Waited for house price to drop to $100
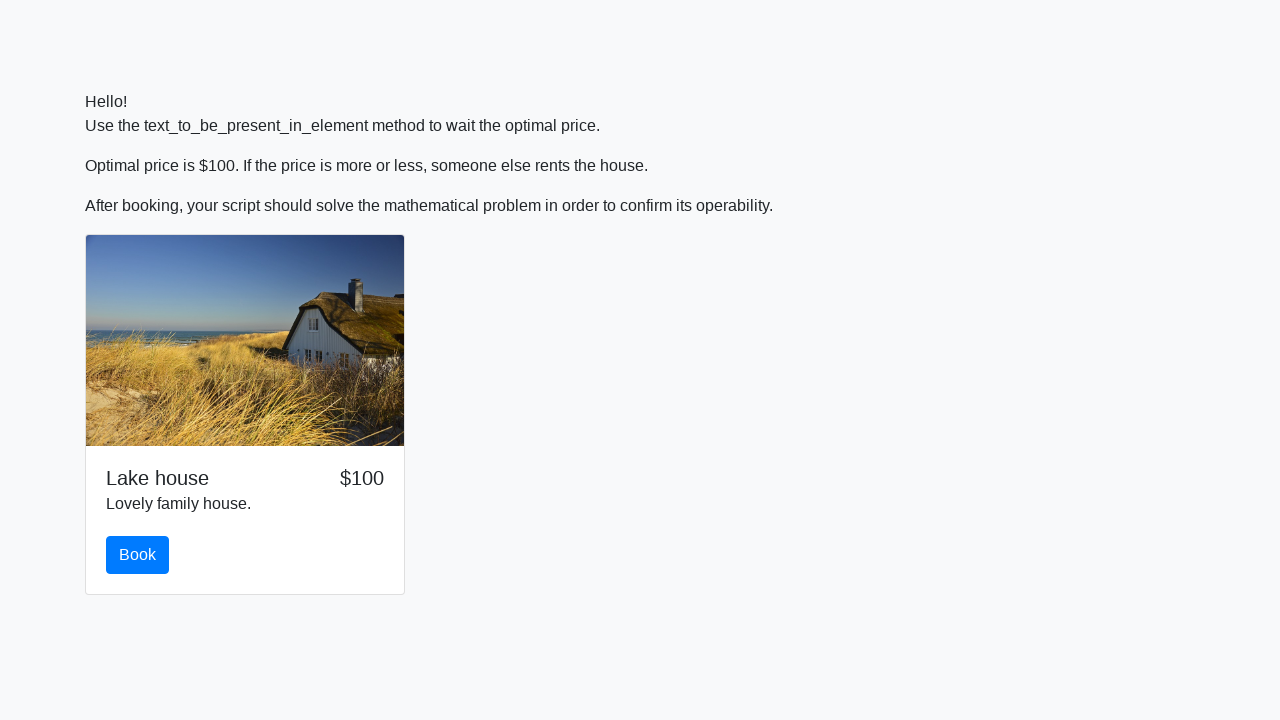

Clicked the Book button at (138, 555) on #book
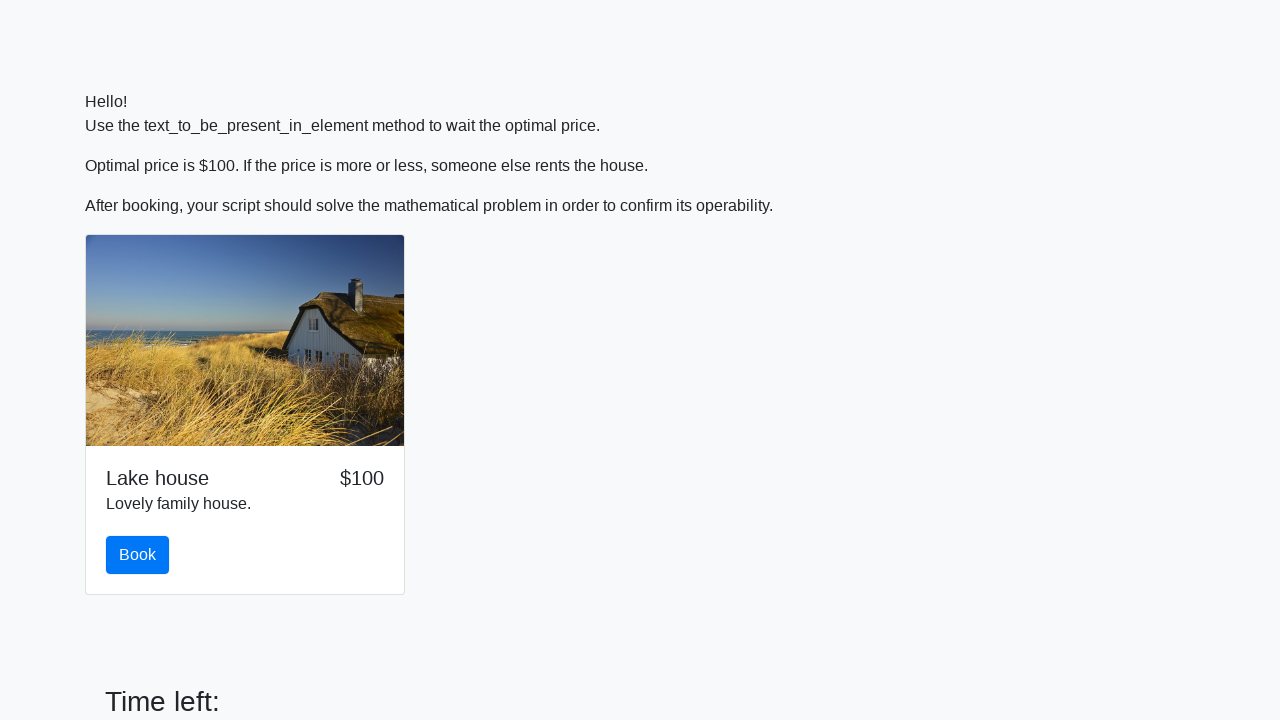

Retrieved the input value for calculation
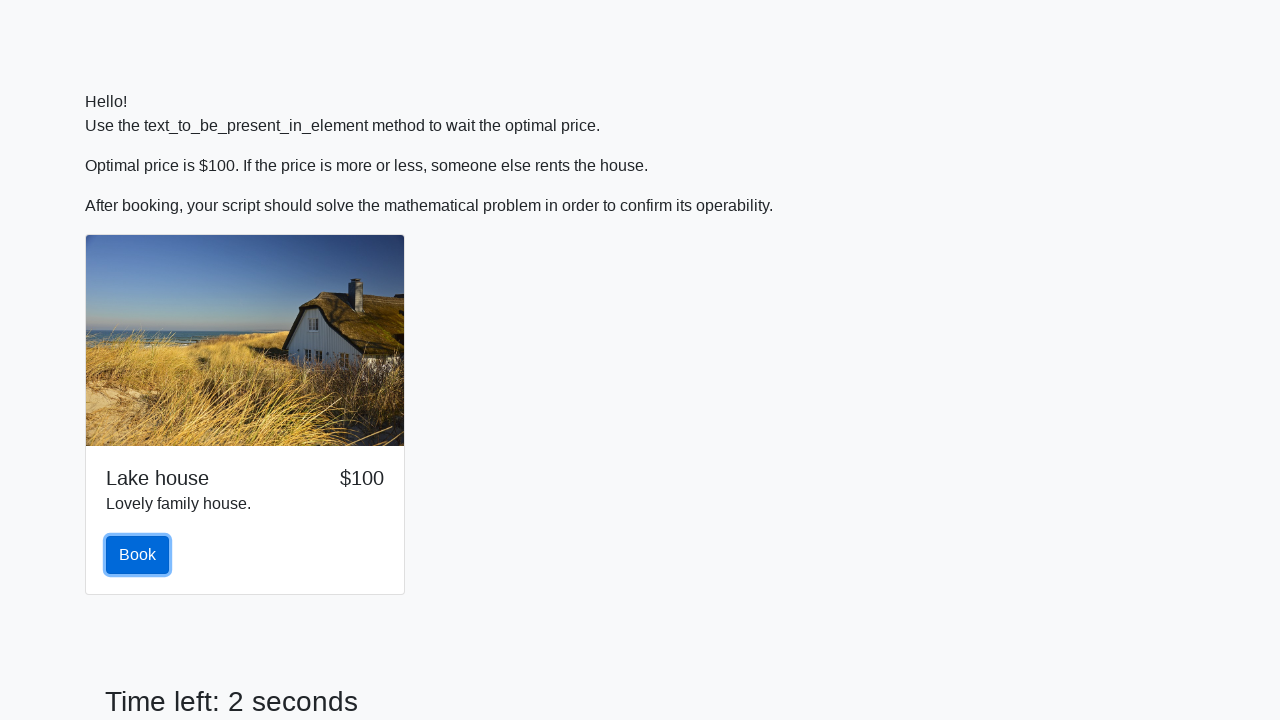

Calculated the mathematical answer: 0.24132071718101825
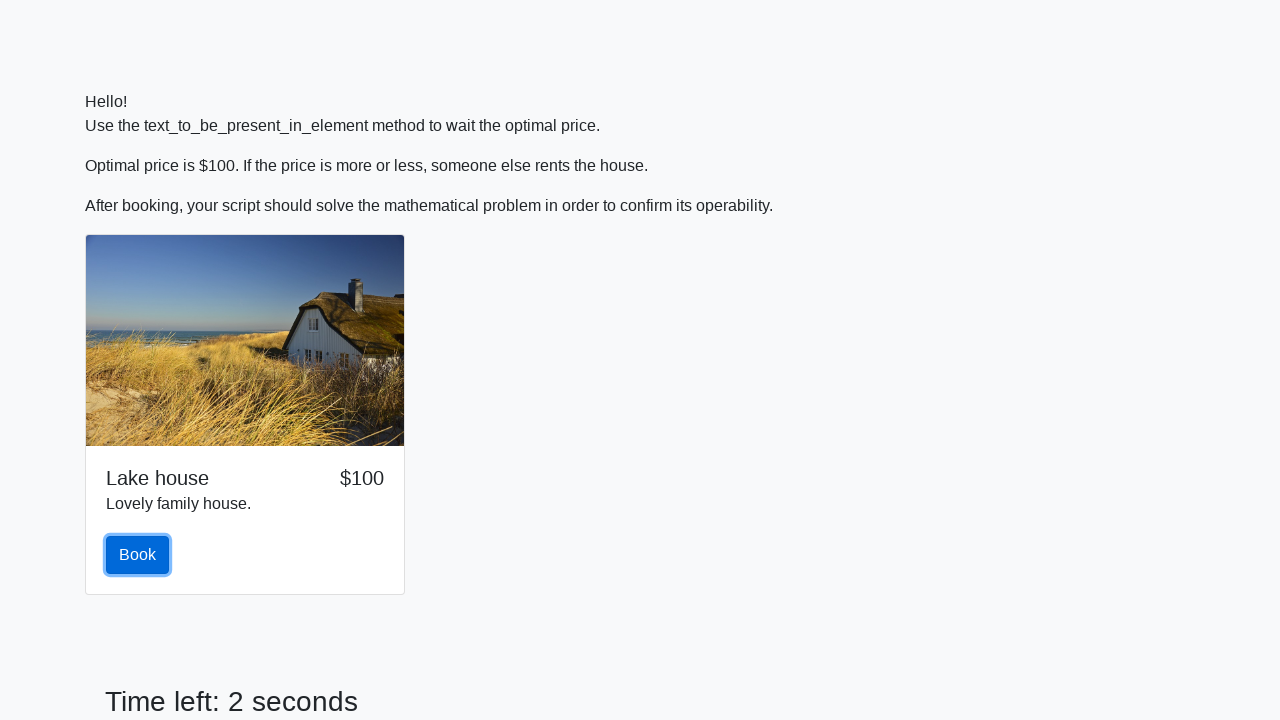

Filled the answer field with the calculated value on #answer
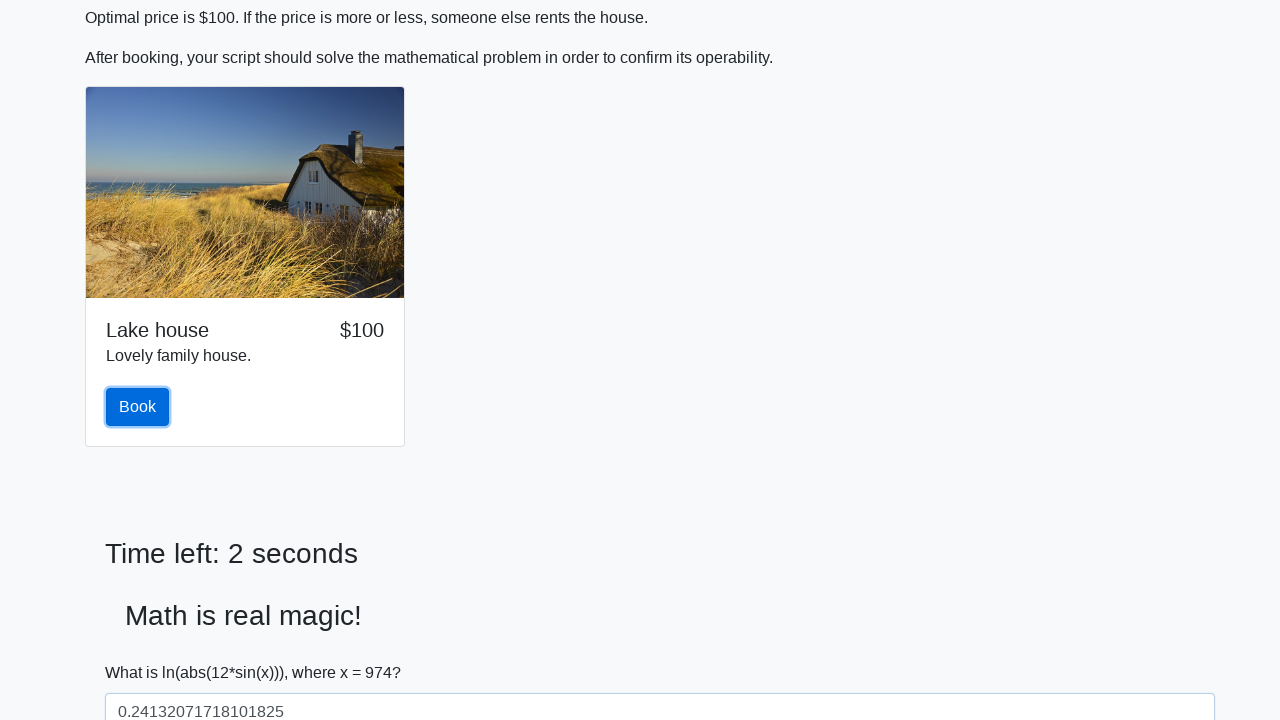

Clicked the Solve button to submit the answer at (143, 651) on #solve
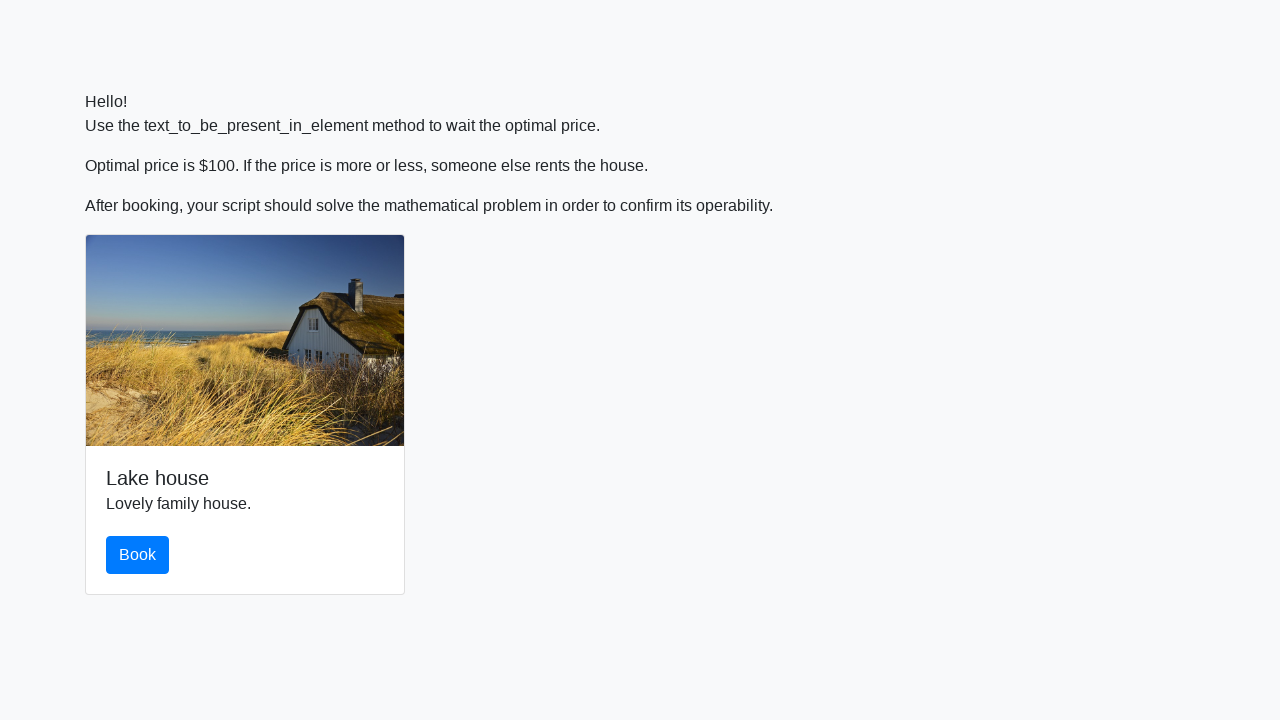

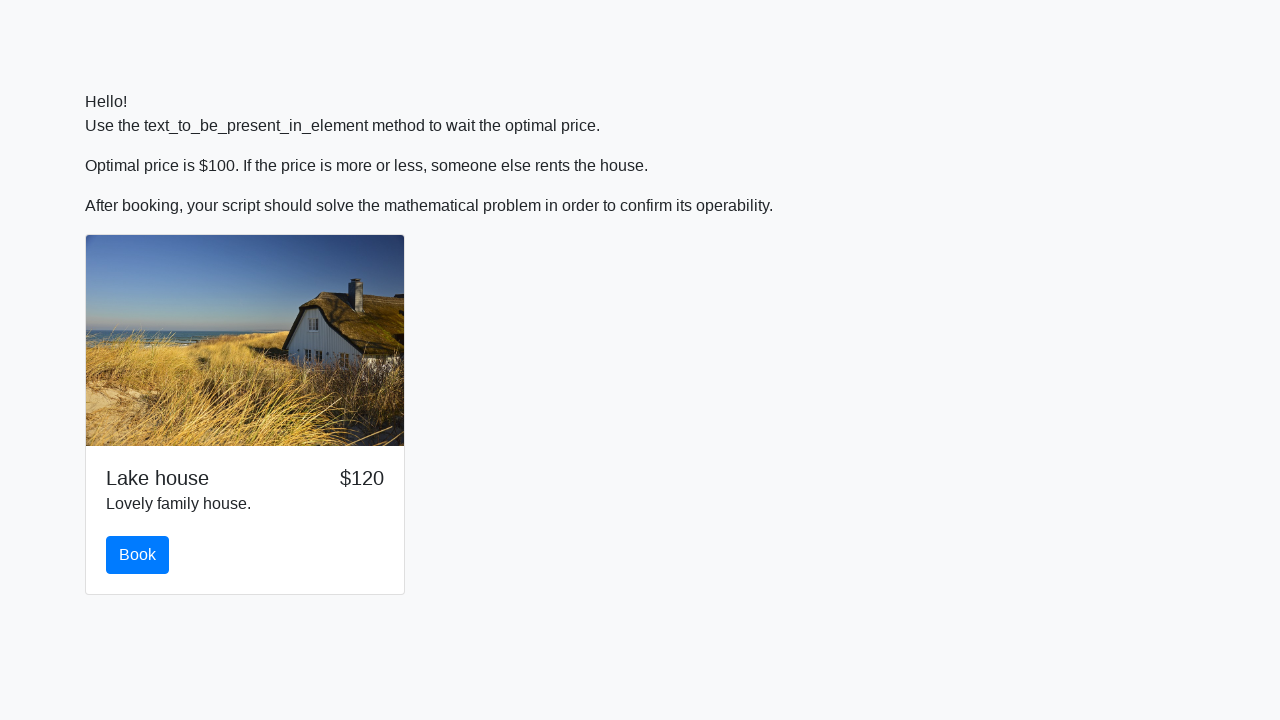